Navigates to BELHARD Academy vacancy page and verifies that the "Карьера" (Career) section element is visible and contains expected text

Starting URL: https://belhard.academy/vacancy

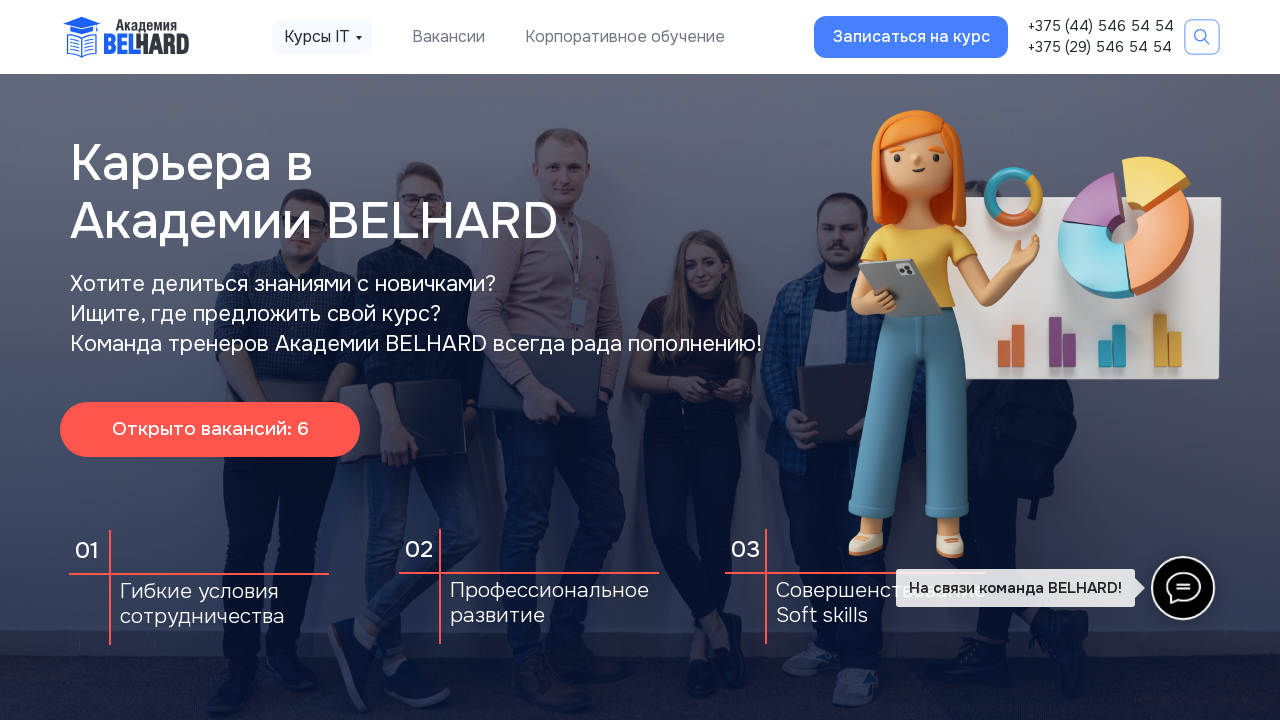

Career section element 'Карьера' became visible
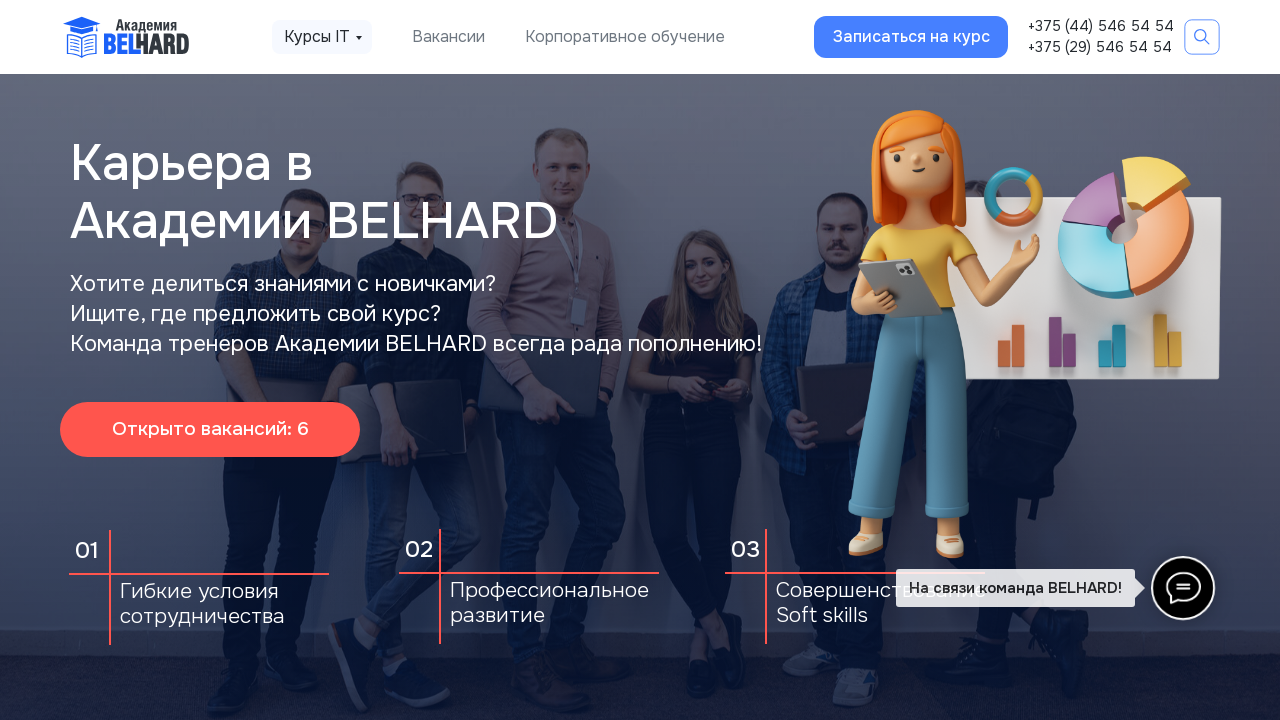

Verified that career element contains expected text 'Карьера'
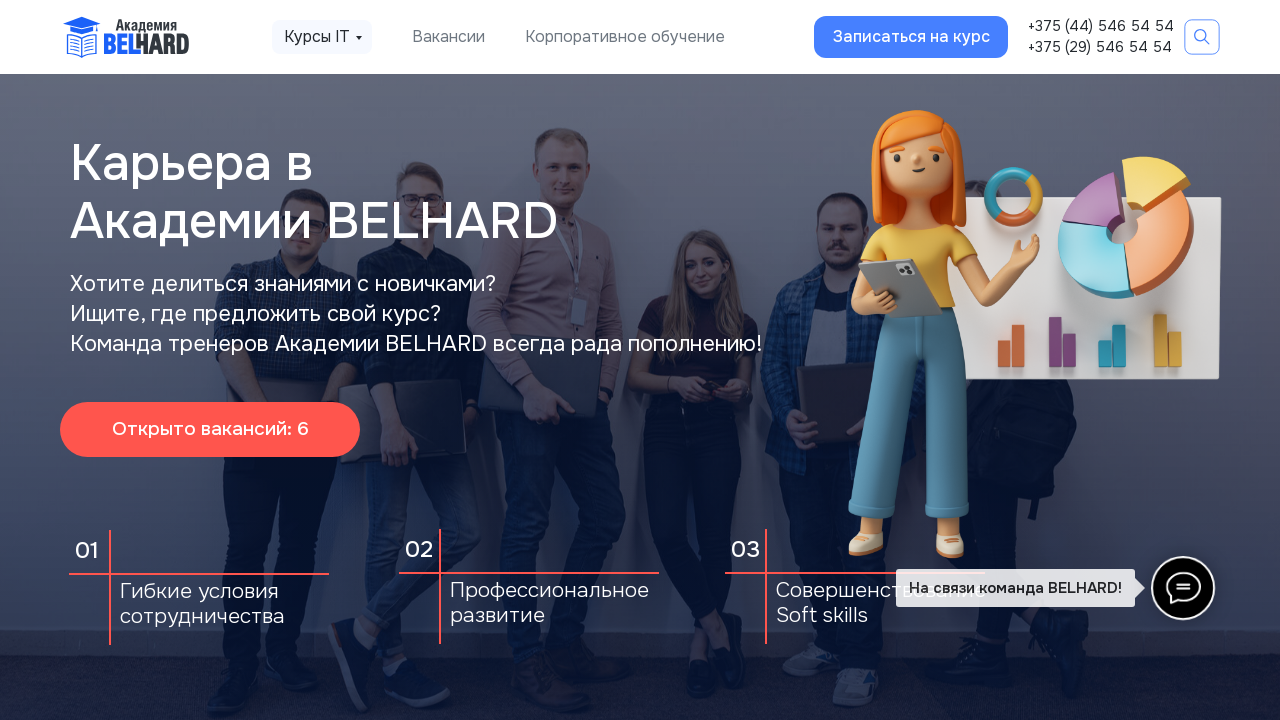

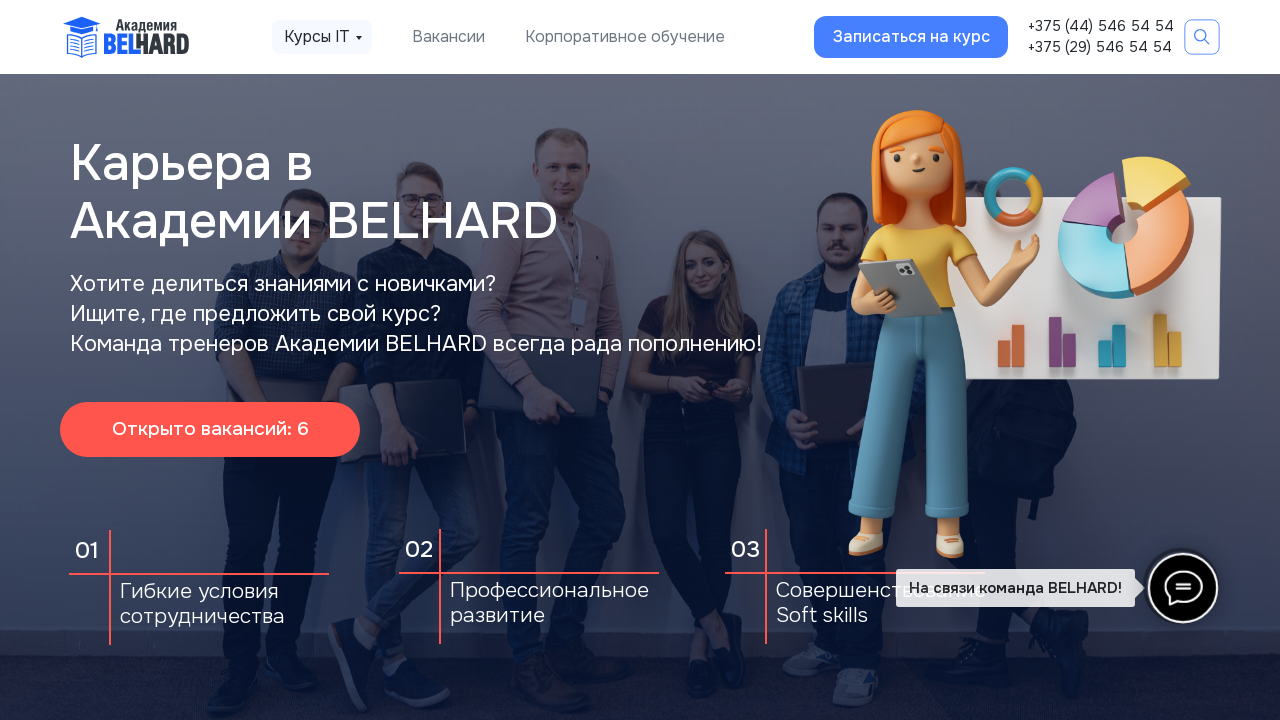